Tests dropdown selection functionality by selecting options using different methods: by visible text, by value, and by index

Starting URL: https://rahulshettyacademy.com/AutomationPractice/

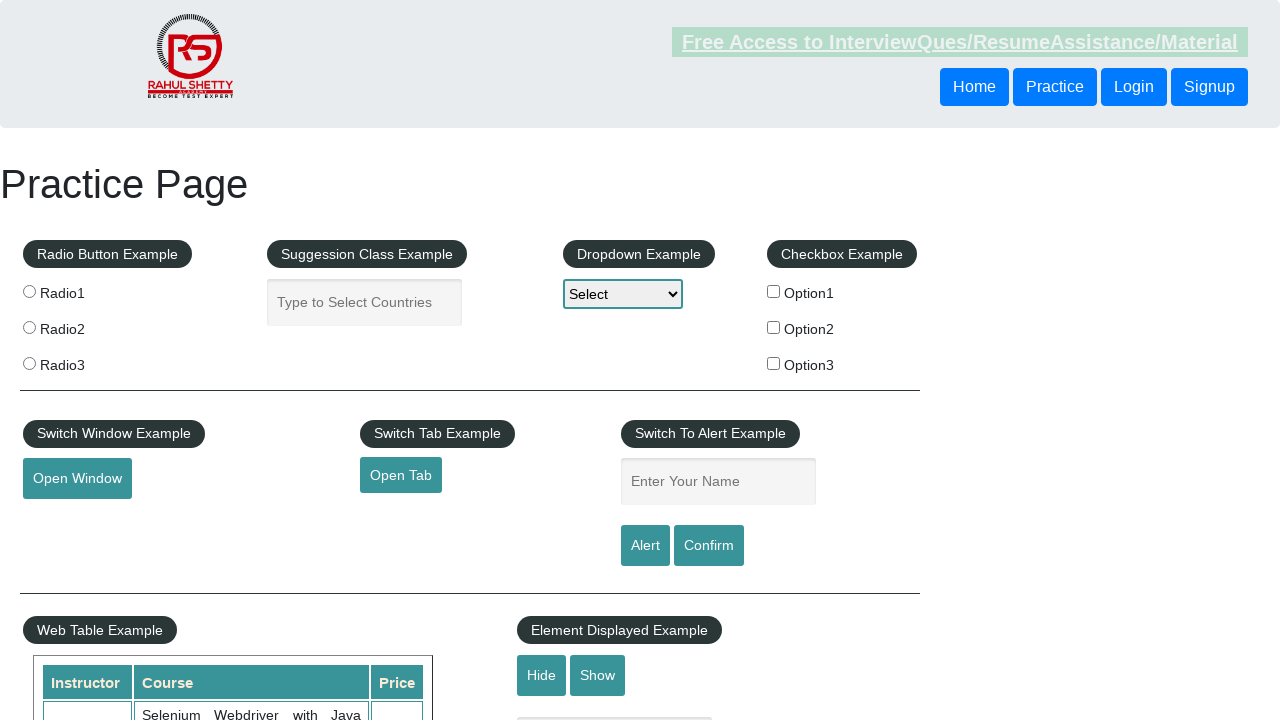

Selected 'Option1' from dropdown by visible text on select#dropdown-class-example
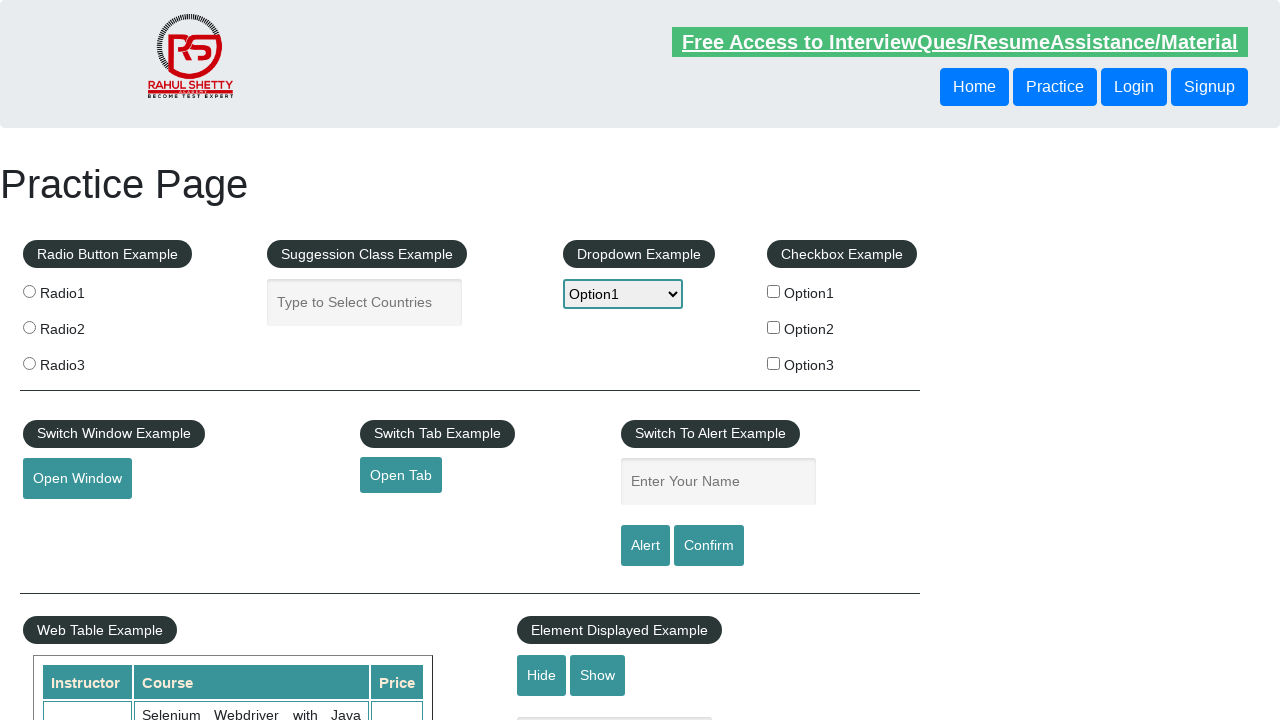

Selected option2 from dropdown by value attribute on select#dropdown-class-example
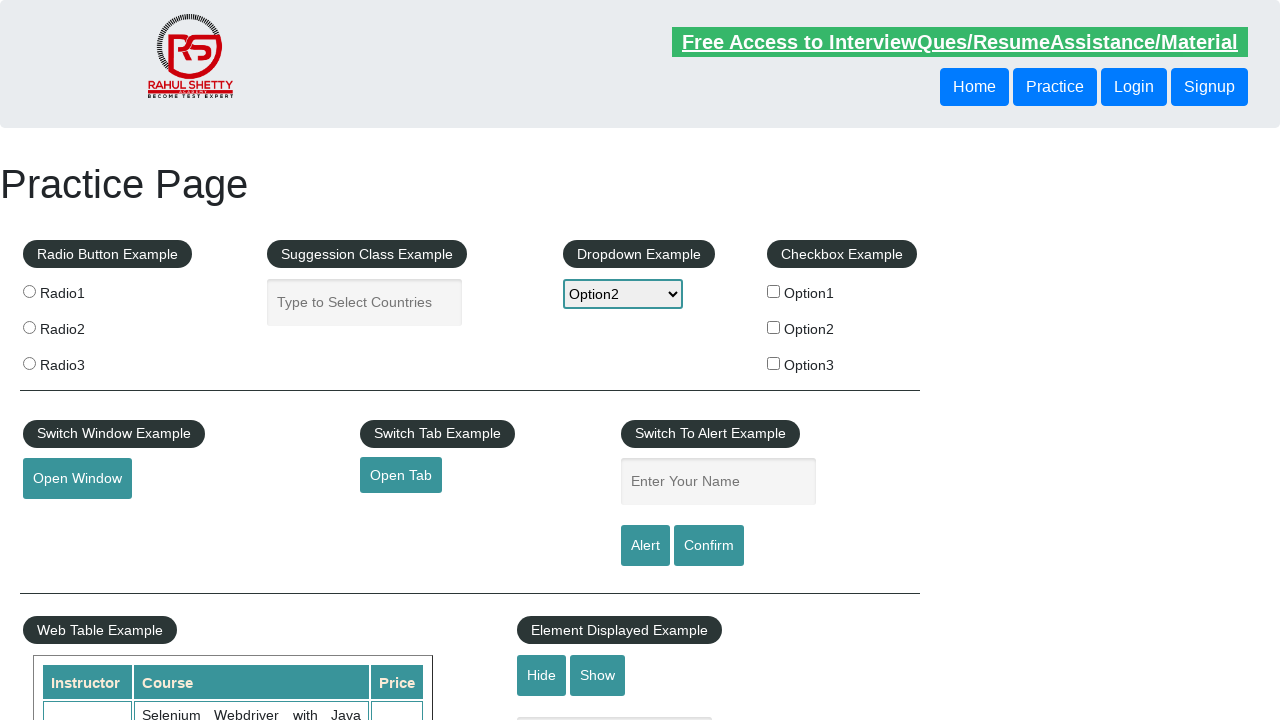

Selected 4th option (index 3) from dropdown by index on select#dropdown-class-example
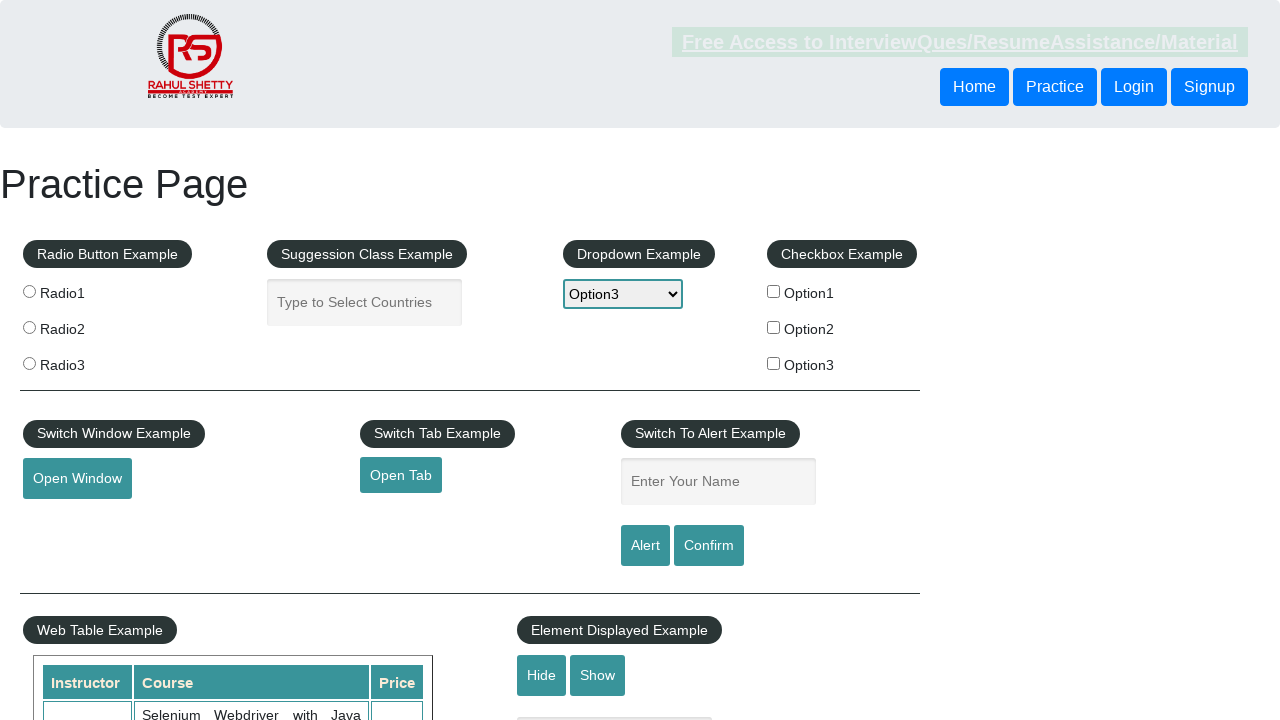

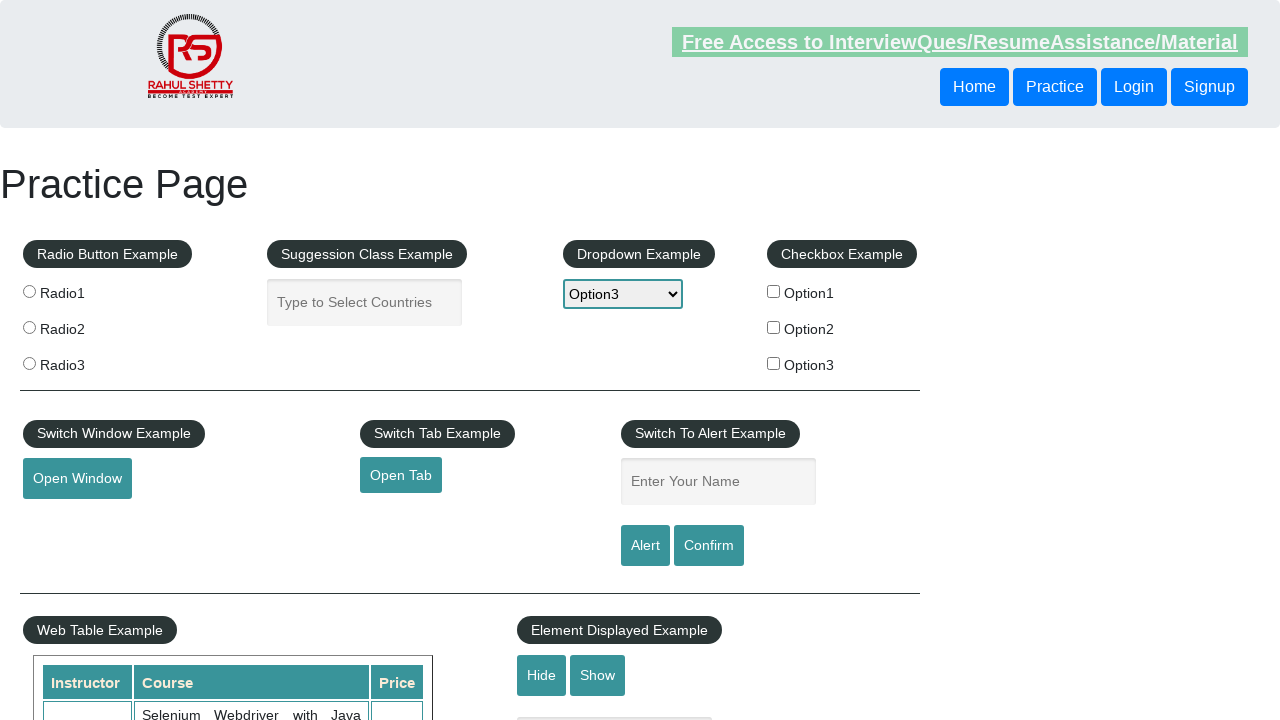